Navigates to Walmart website and verifies the page title

Starting URL: https://walmart.com

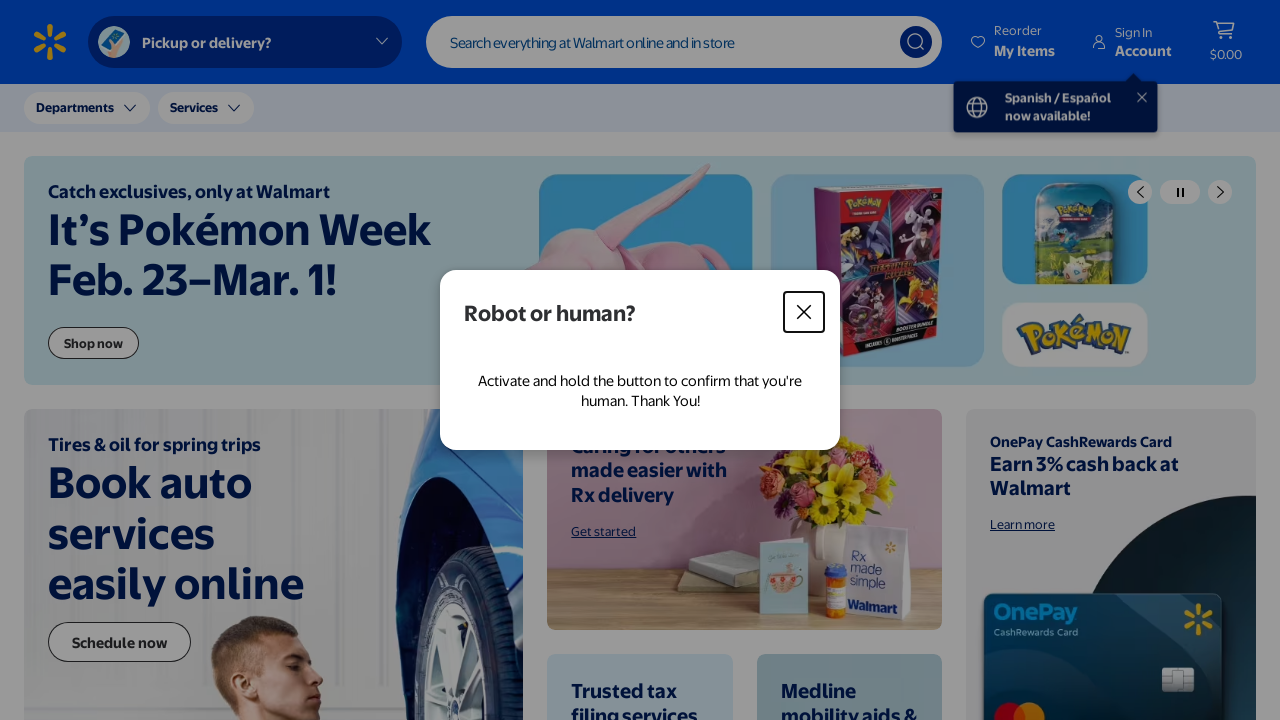

Retrieved and processed page title
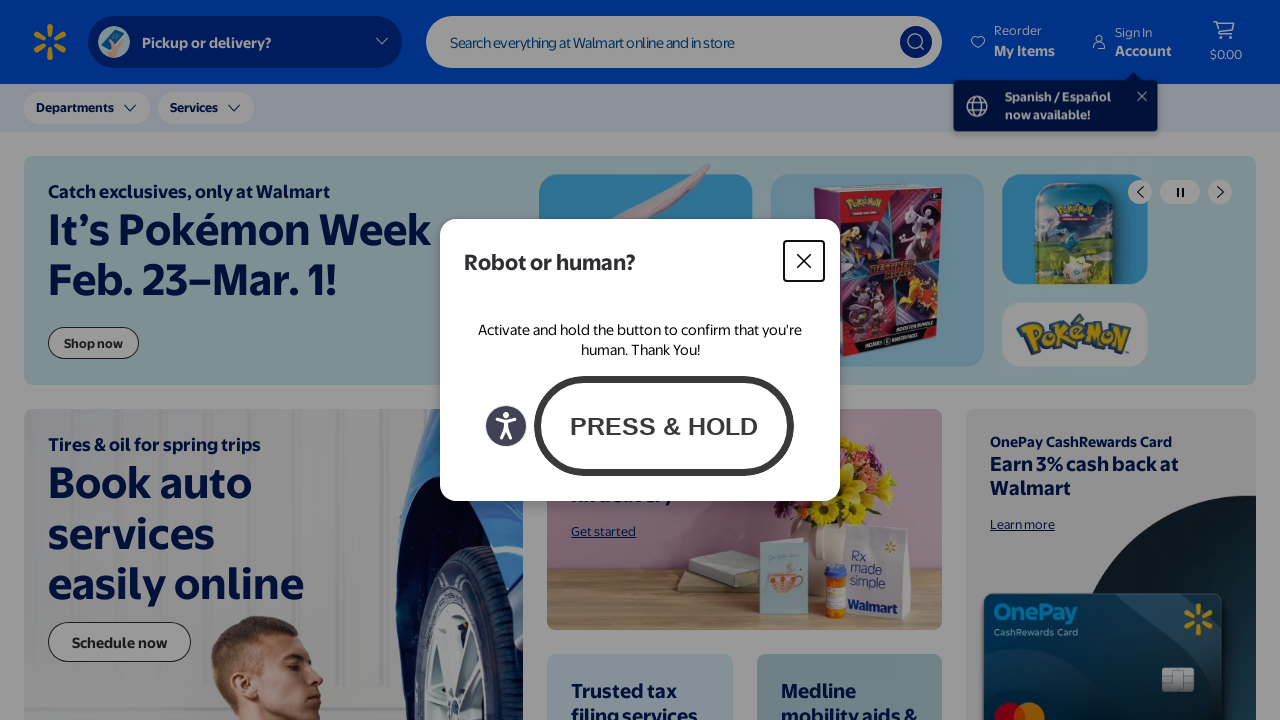

Verified page title contains 'walmart'
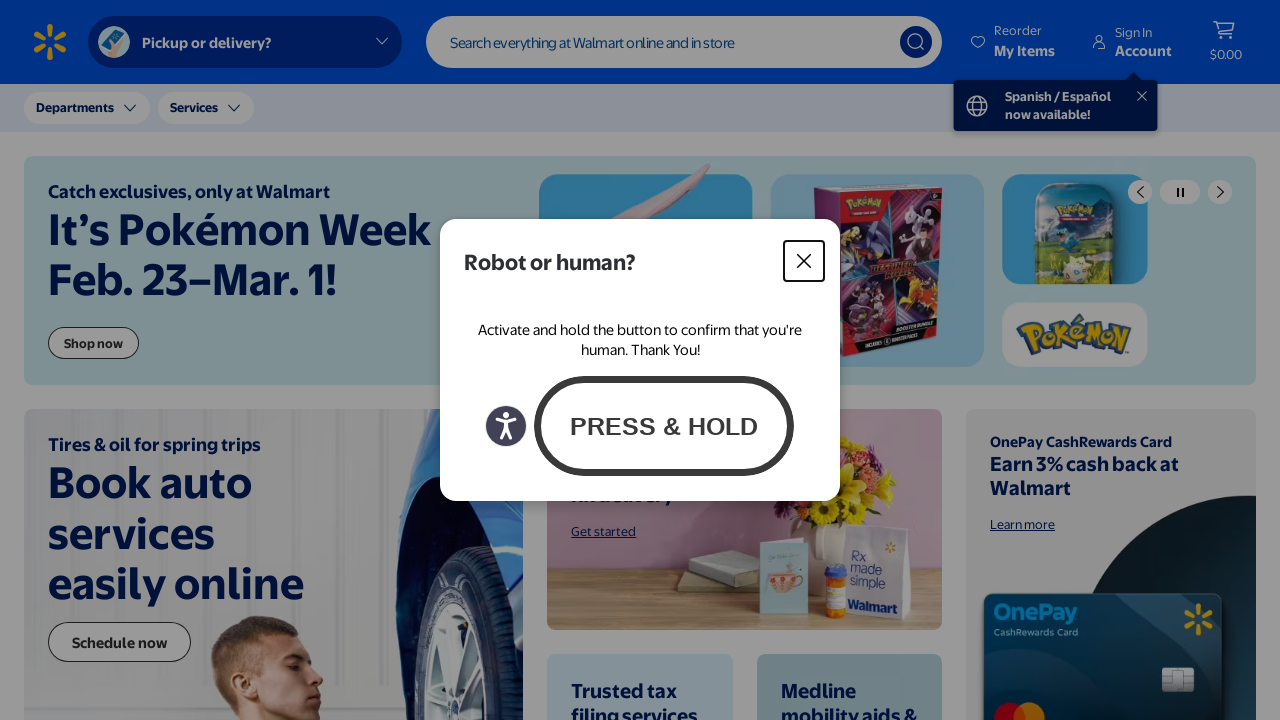

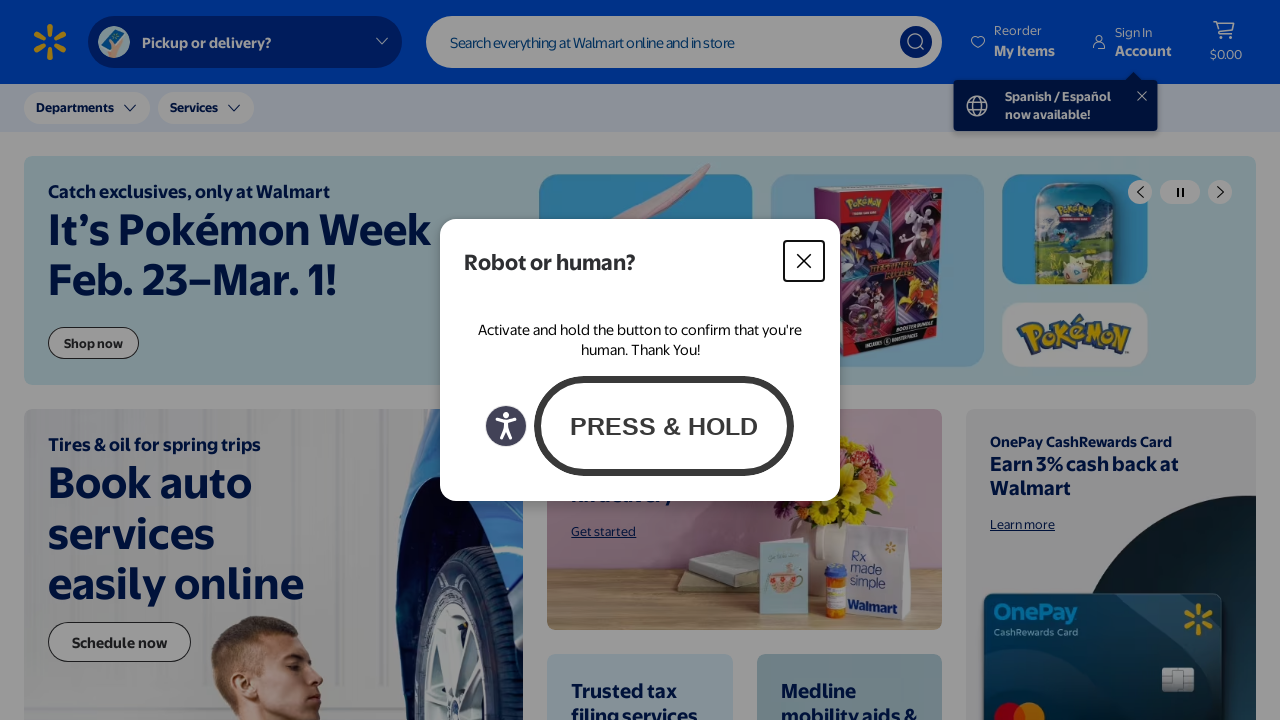